Tests the complete flight booking flow on BlazeDemo - selects departure and destination cities, chooses a flight, fills in passenger and payment information, and completes the purchase.

Starting URL: https://www.blazedemo.com/

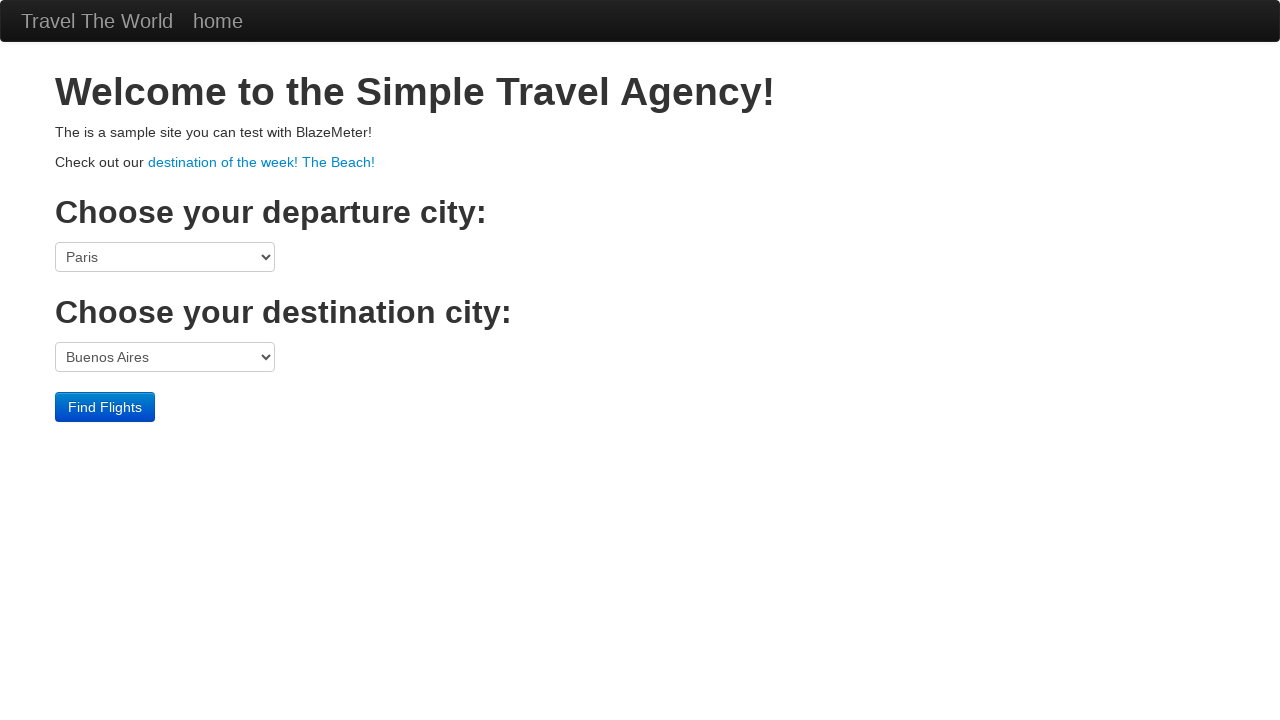

Clicked departure city dropdown at (165, 257) on select[name='fromPort']
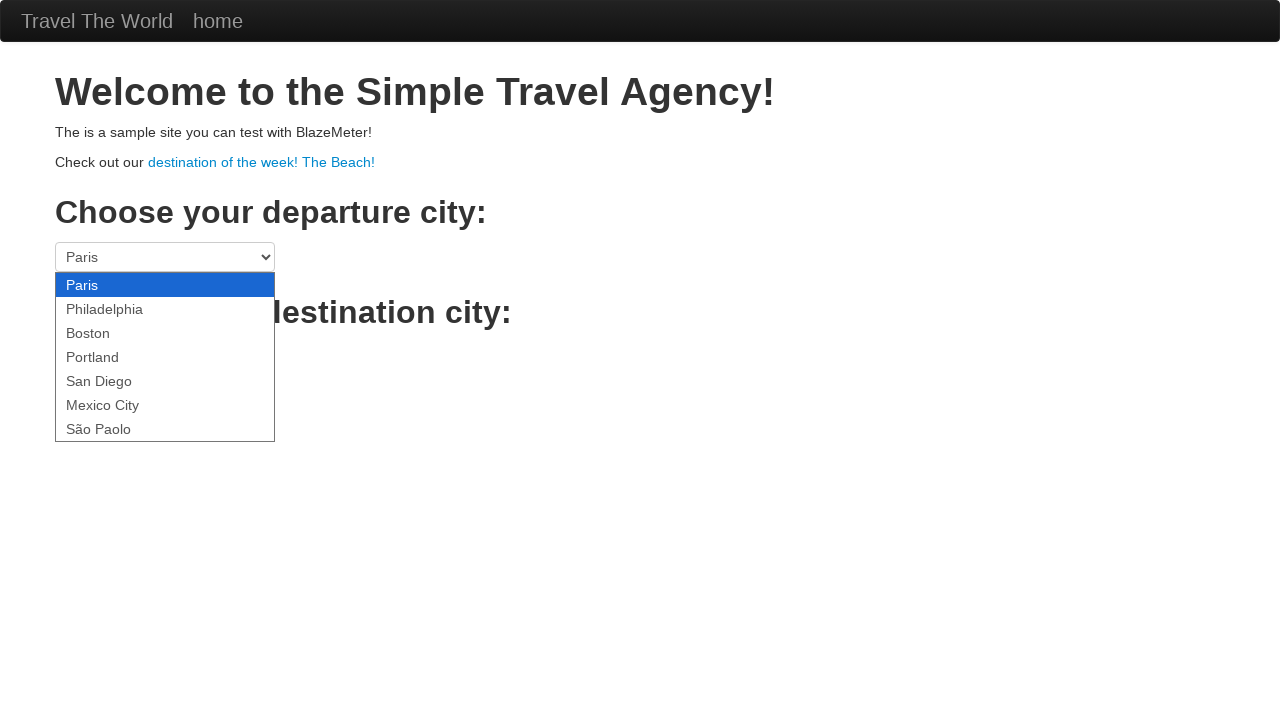

Selected São Paolo as departure city on select[name='fromPort']
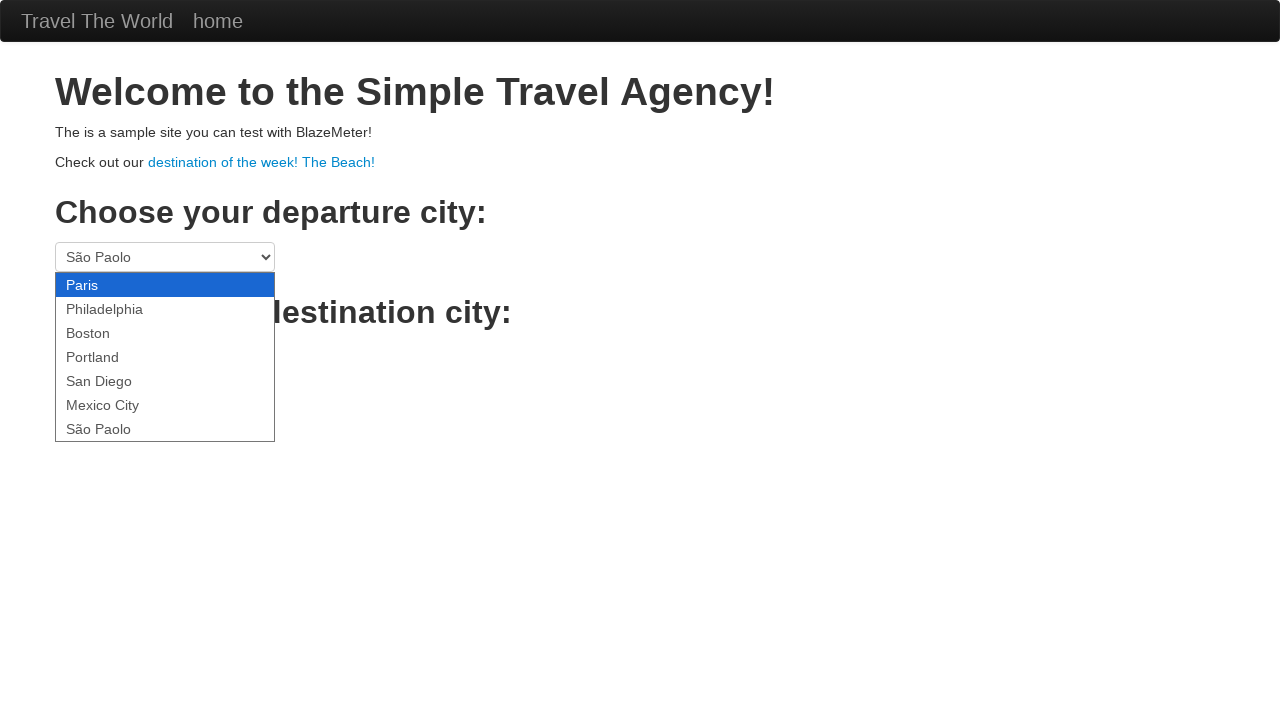

Clicked destination city dropdown at (165, 357) on select[name='toPort']
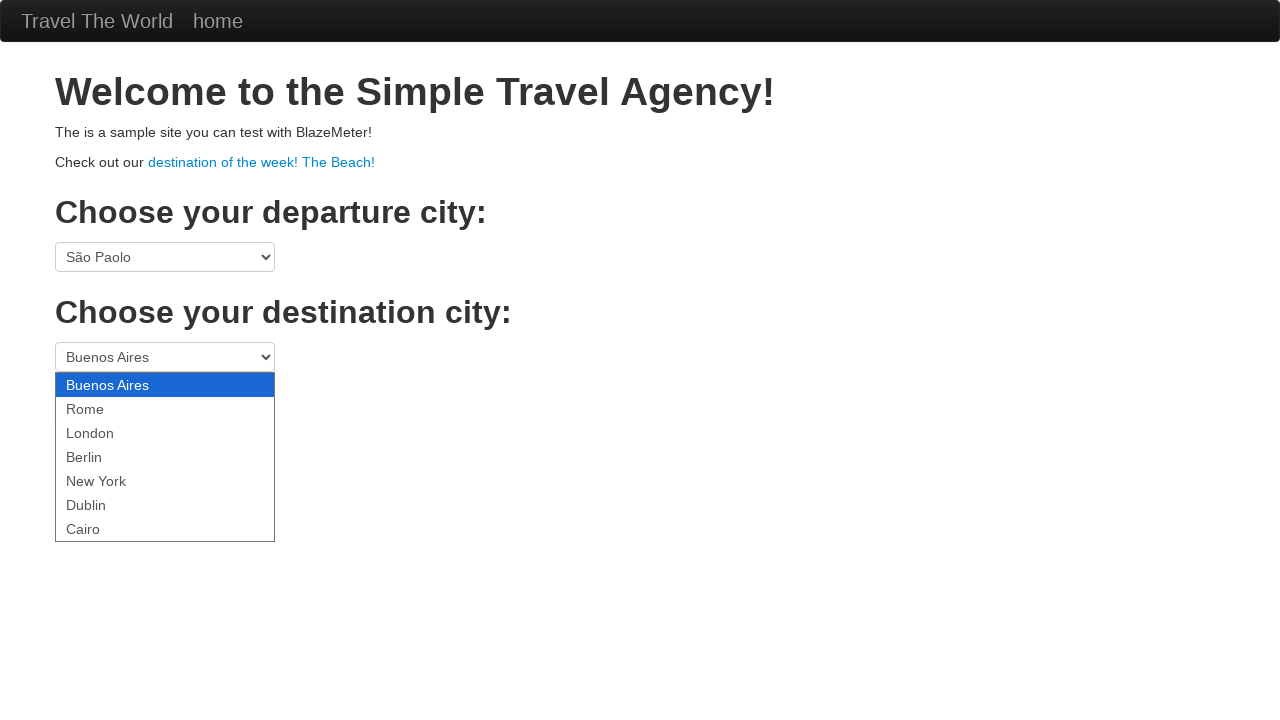

Selected Rome as destination city on select[name='toPort']
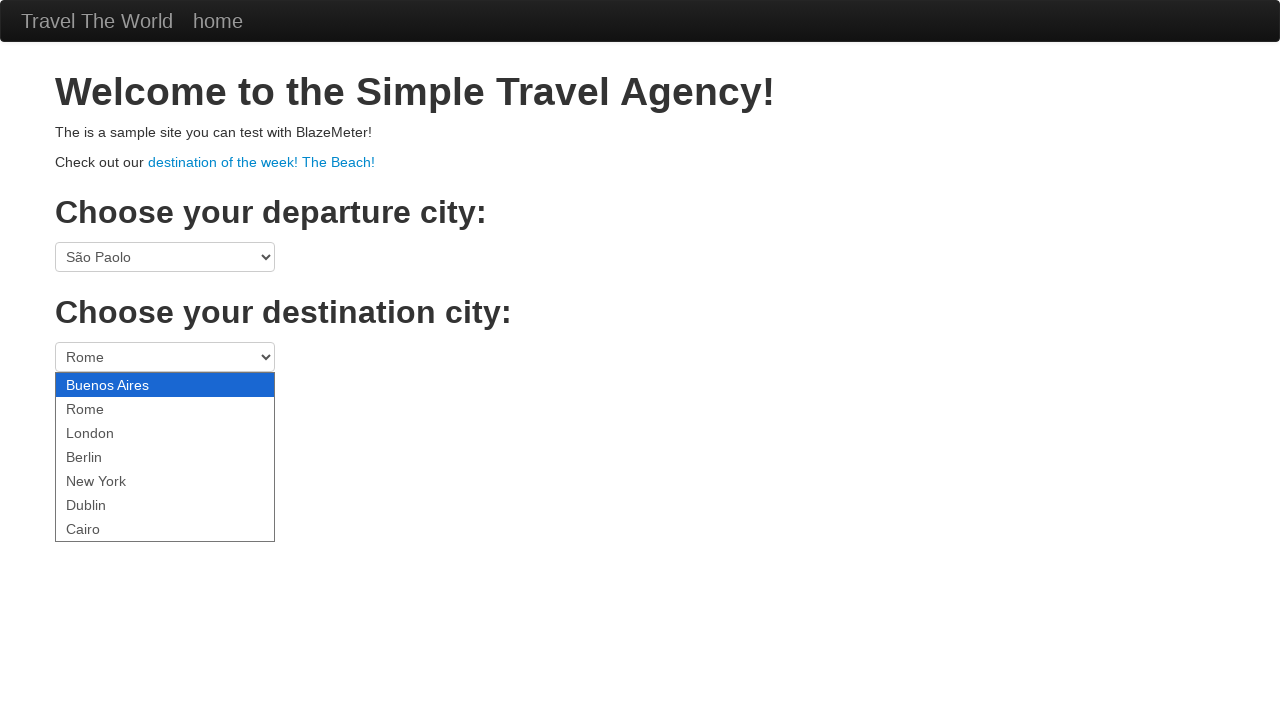

Clicked Find Flights button at (105, 407) on .btn-primary
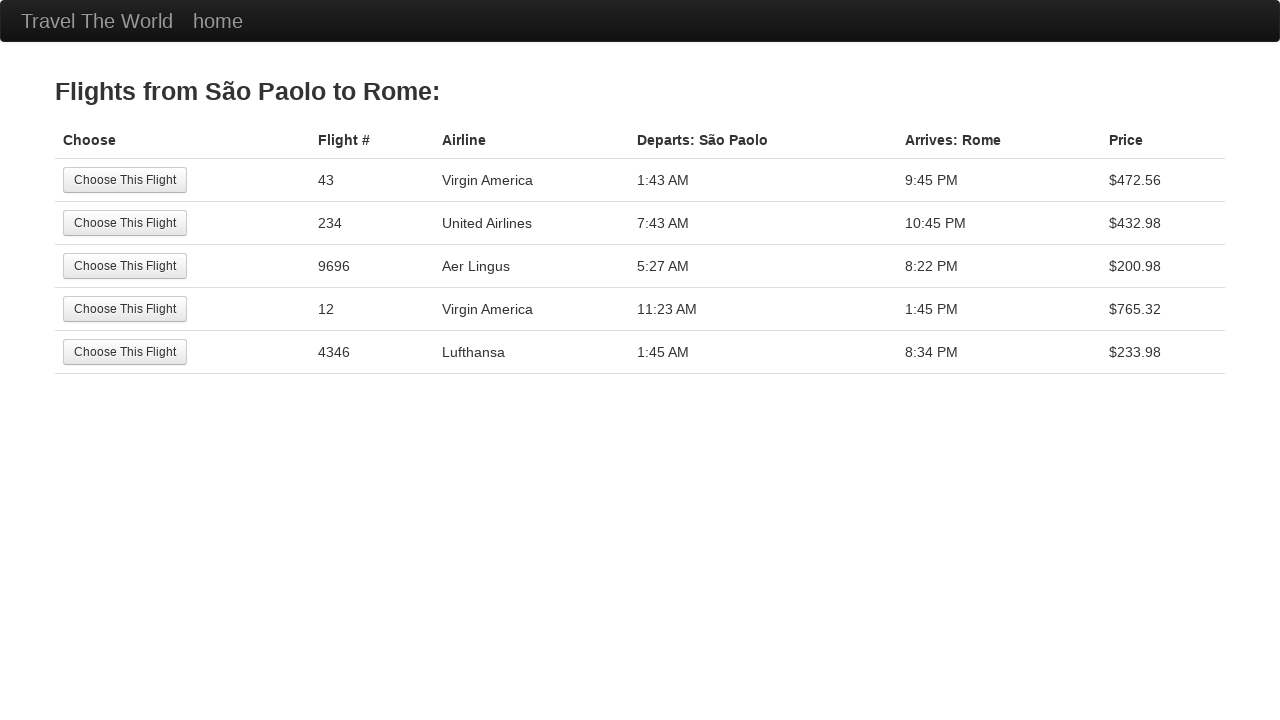

Selected the first flight option at (125, 180) on tr:nth-child(1) .btn
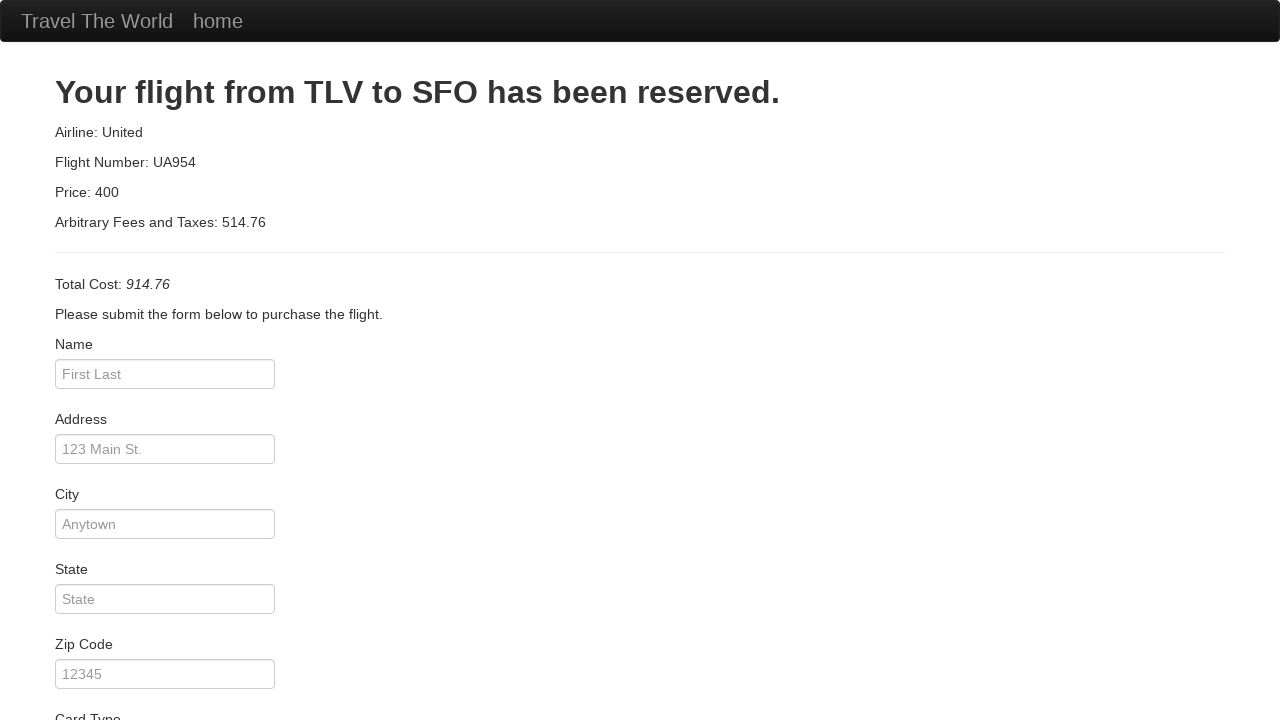

Clicked passenger name field at (165, 374) on #inputName
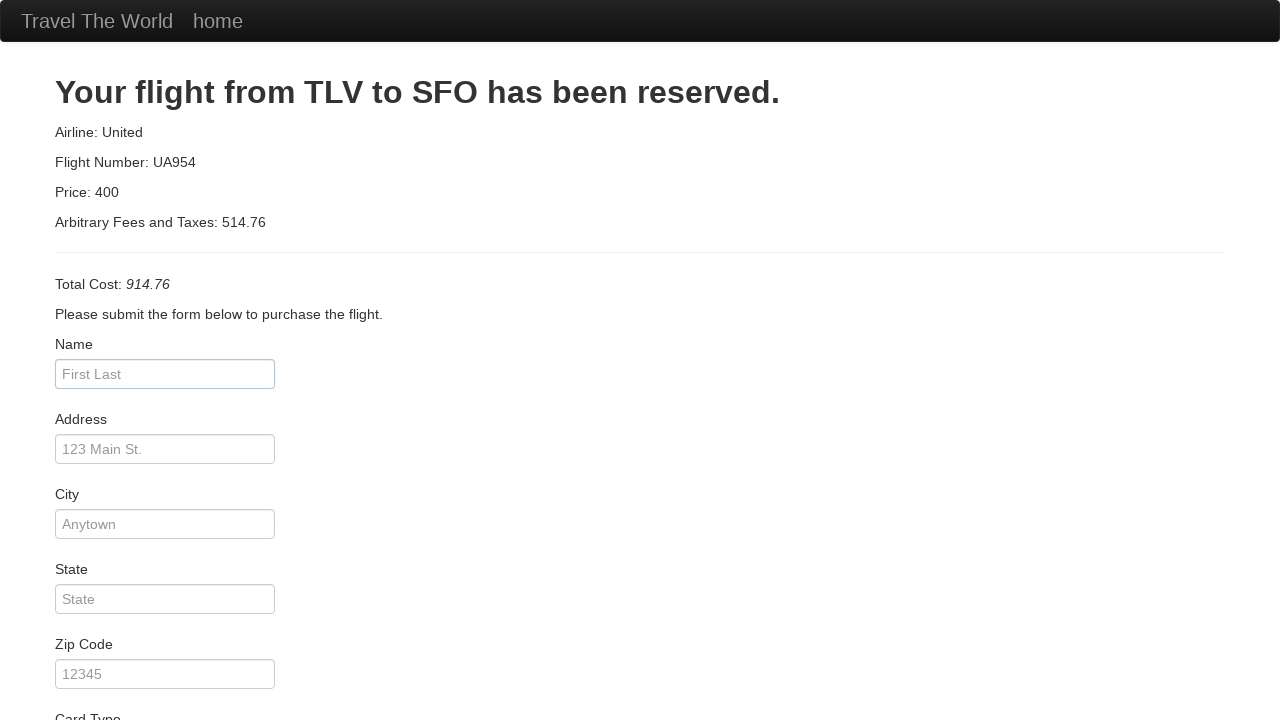

Entered 'Fernanda' as passenger name on #inputName
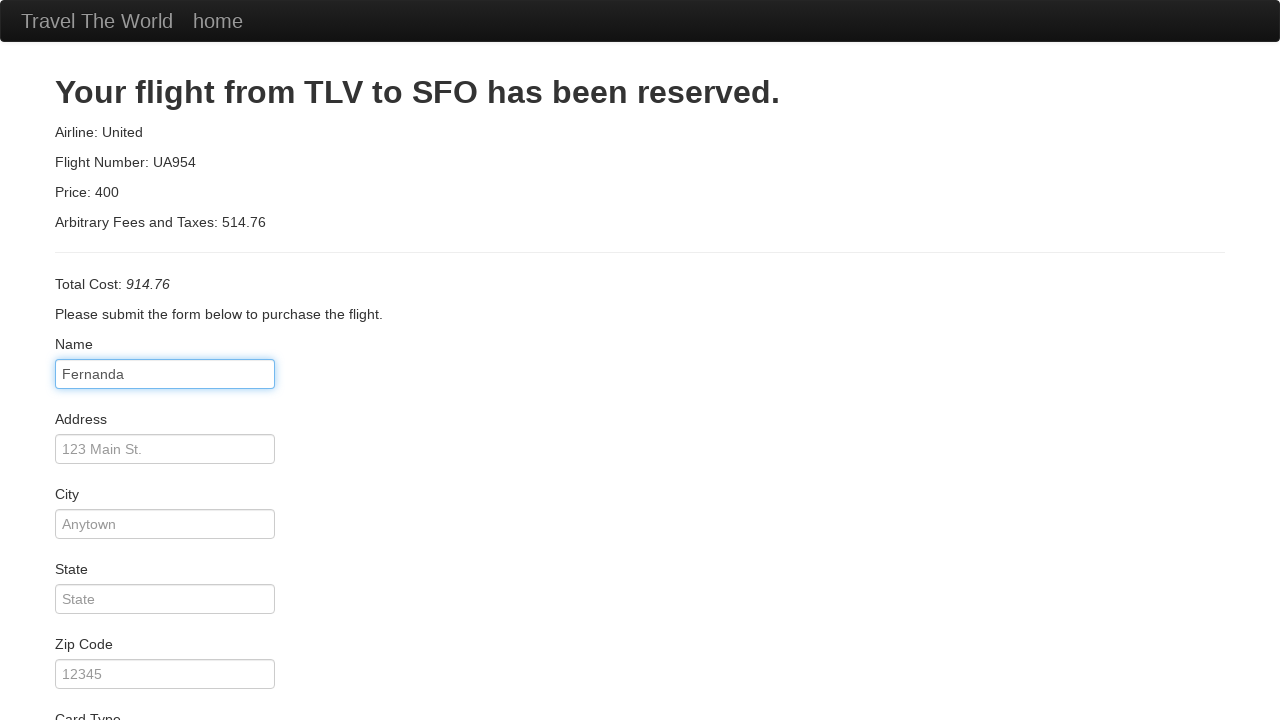

Entered address '123 main st' on #address
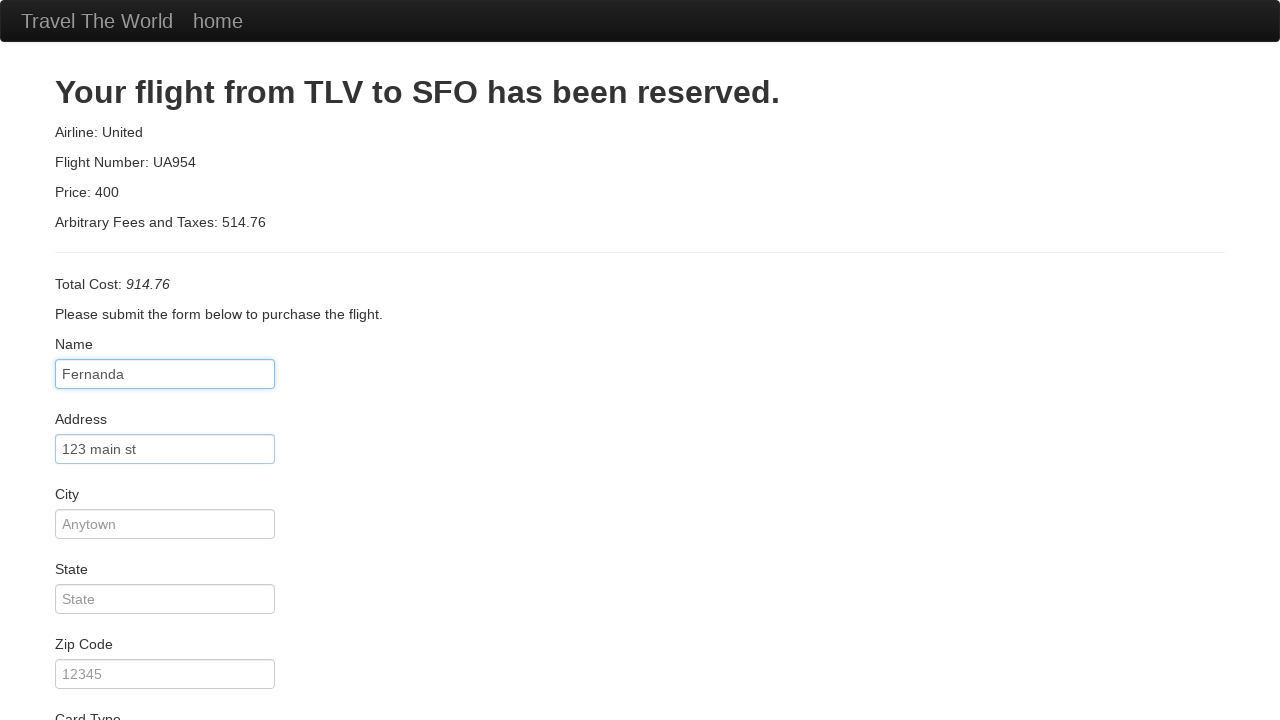

Entered city 'Salvador' on #city
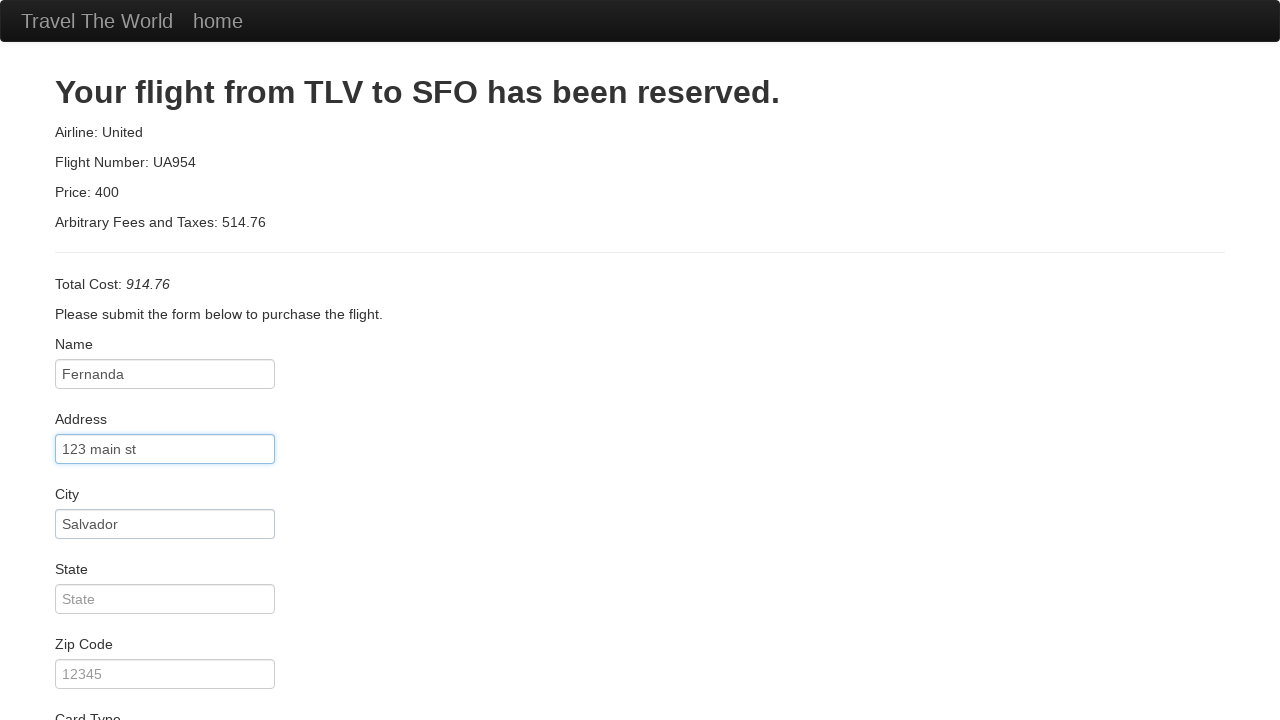

Entered state 'BA' on #state
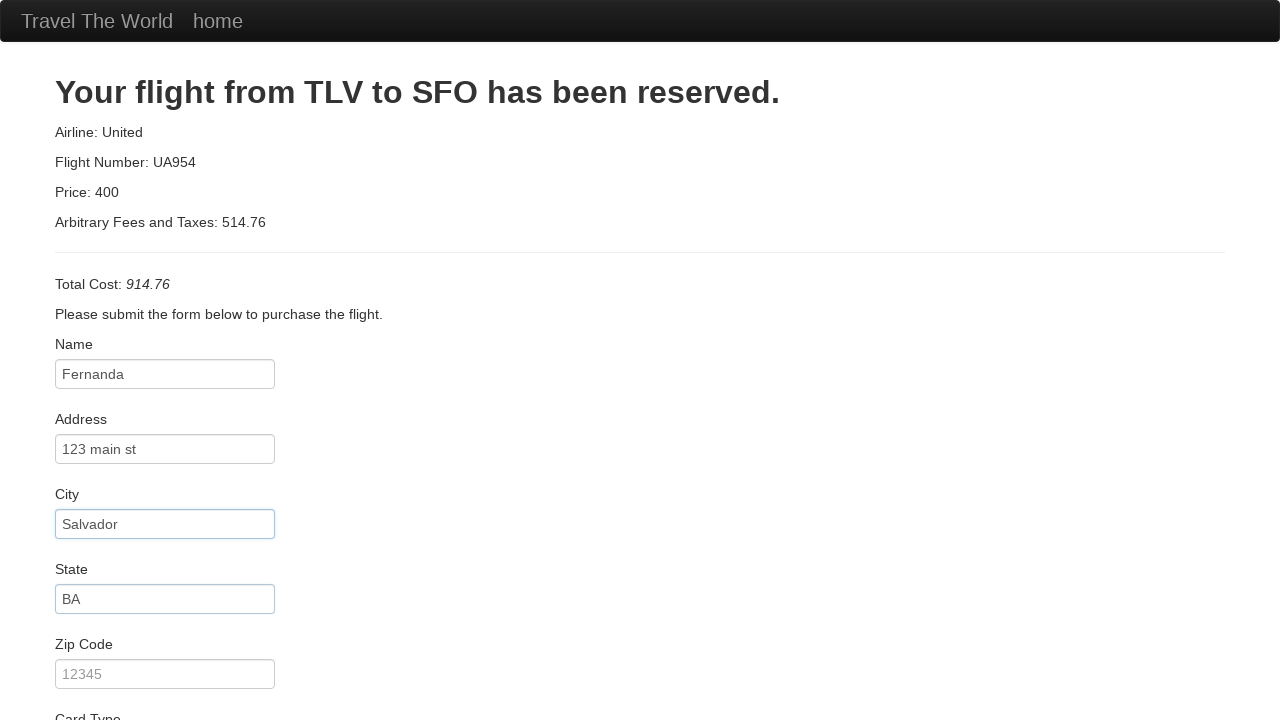

Entered zip code '12345' on #zipCode
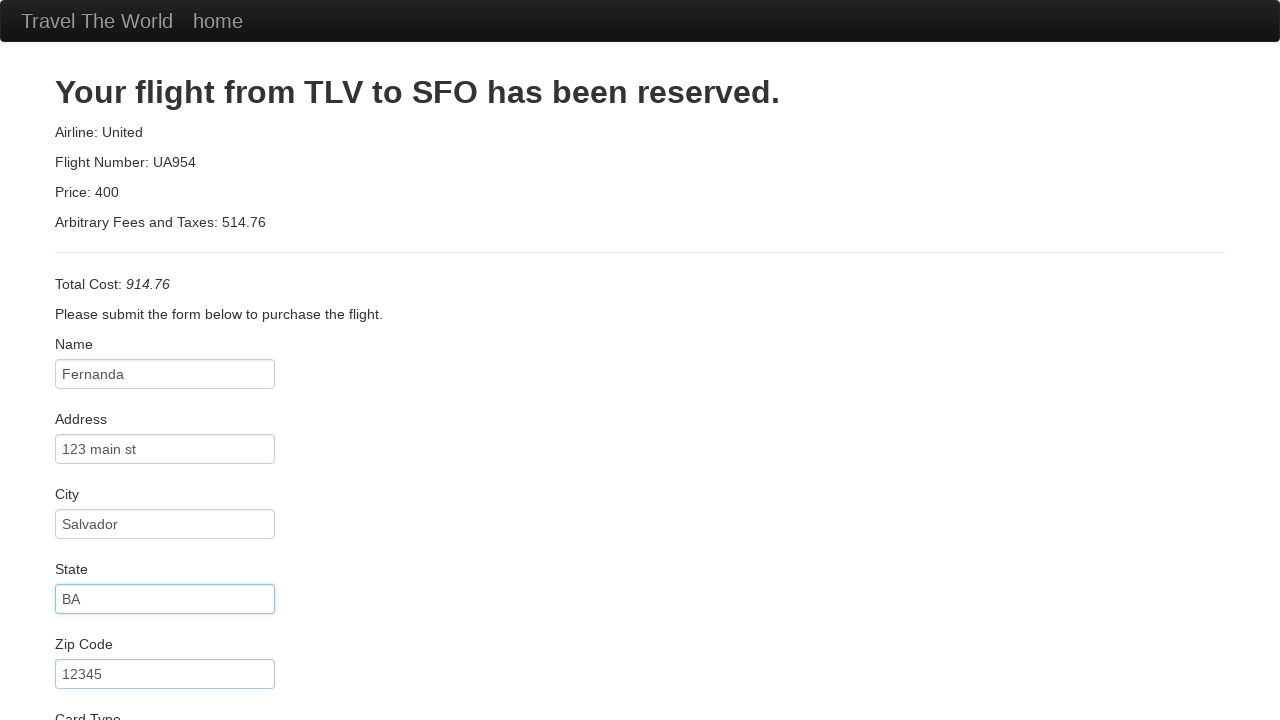

Clicked card type dropdown at (165, 360) on #cardType
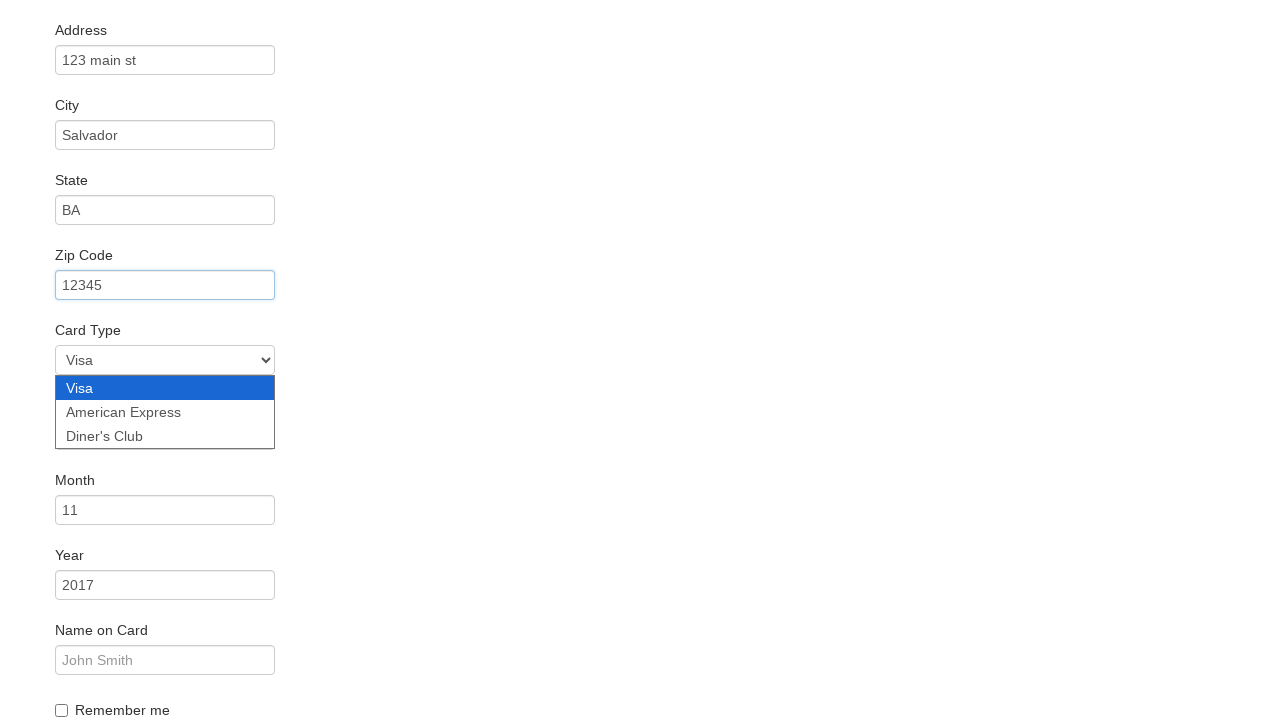

Selected American Express card type on #cardType
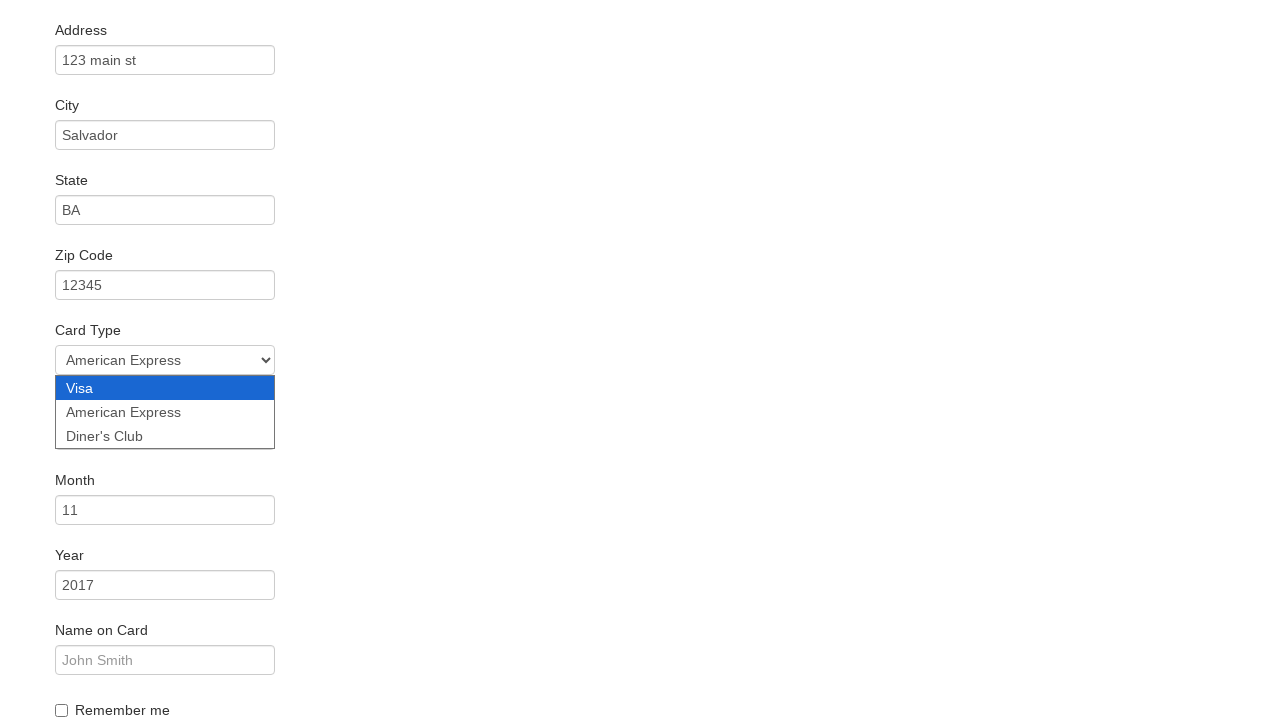

Clicked credit card number field at (165, 435) on #creditCardNumber
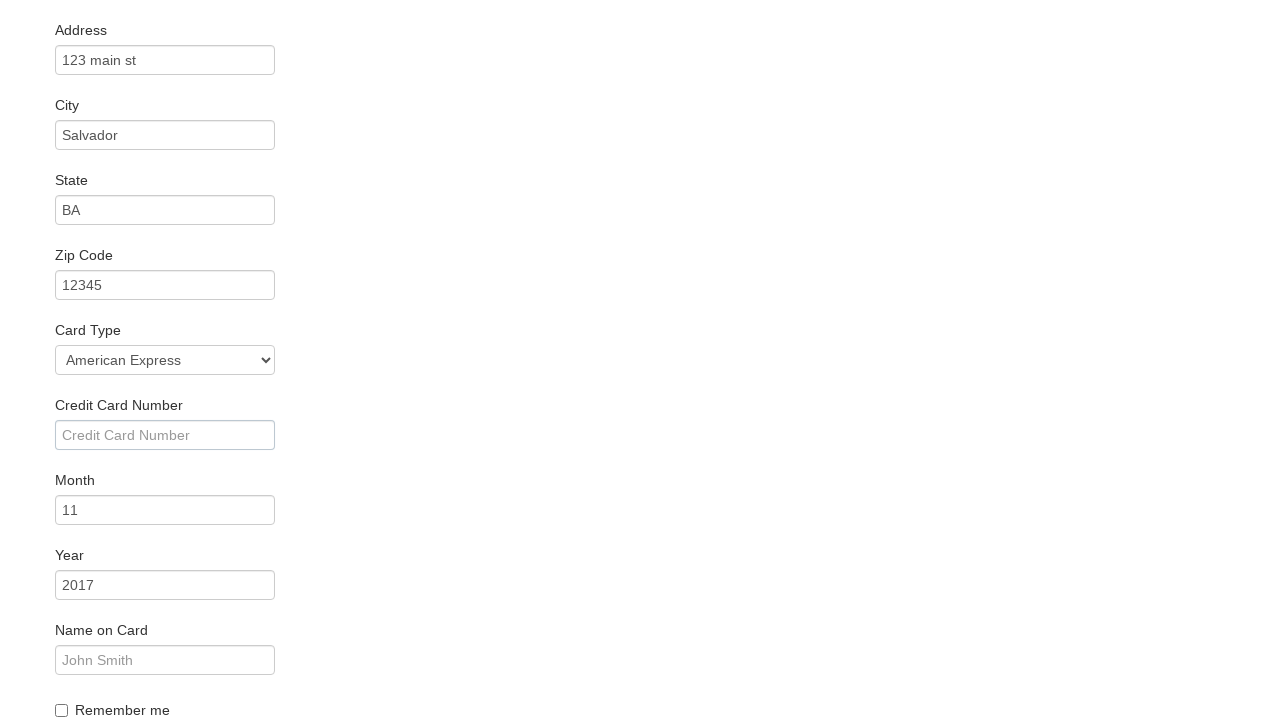

Entered credit card number '1234567890' on #creditCardNumber
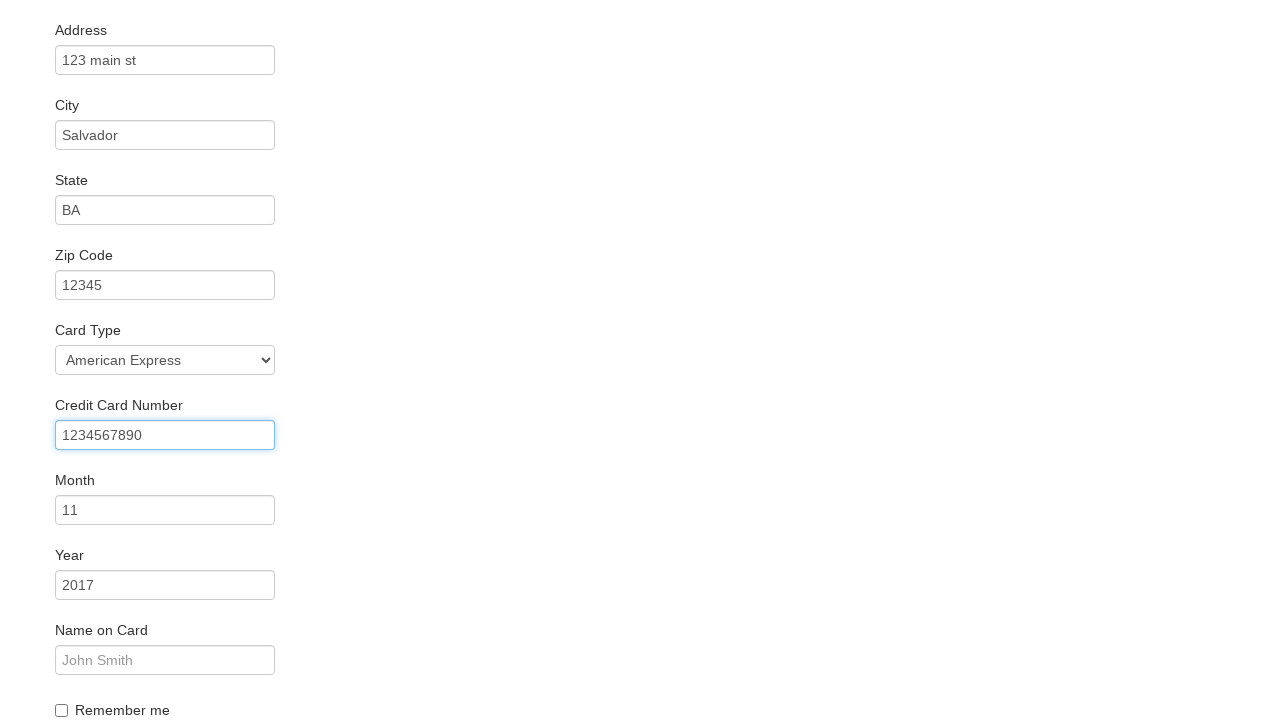

Clicked credit card month field at (165, 510) on #creditCardMonth
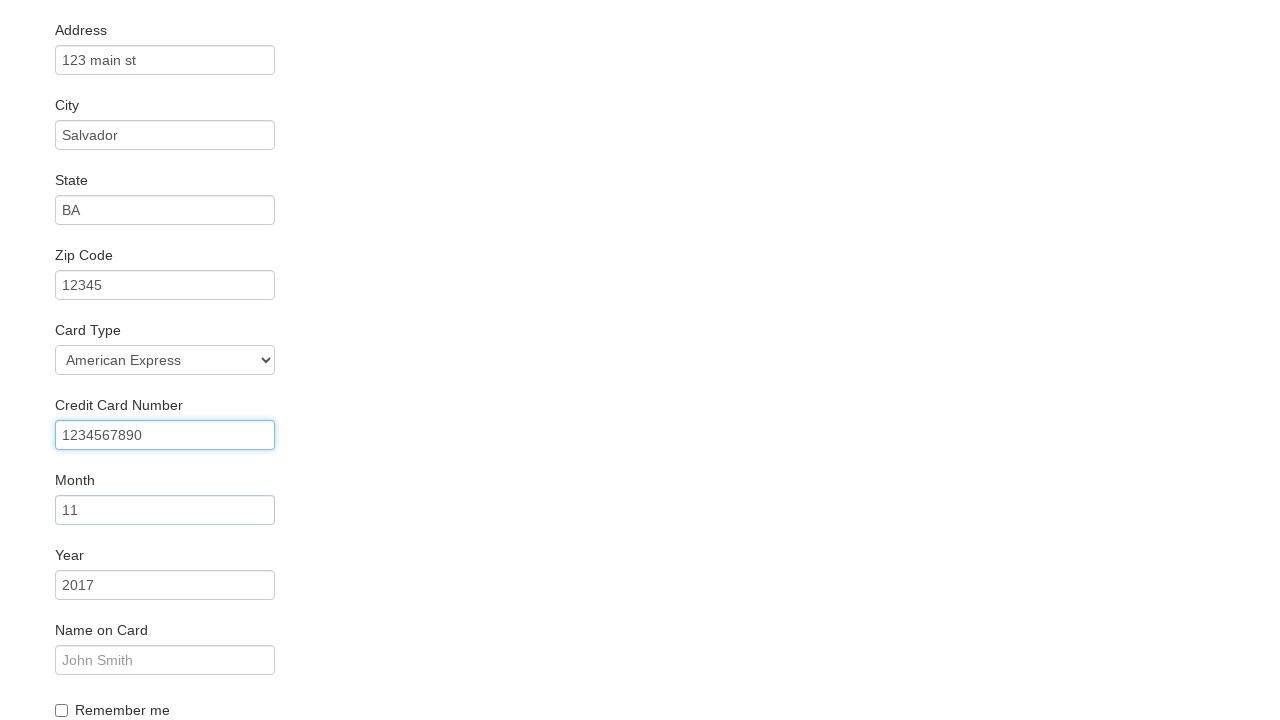

Clicked name on card field at (165, 660) on #nameOnCard
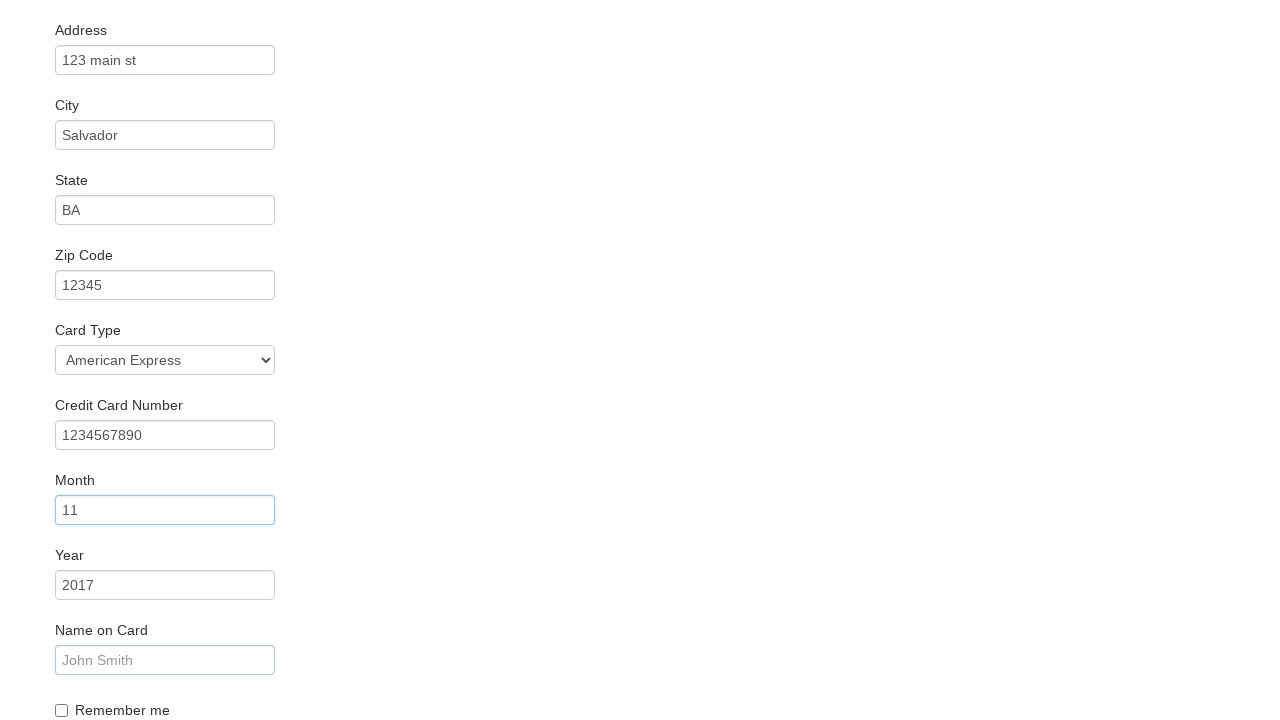

Entered 'Fernanda B' as name on card on #nameOnCard
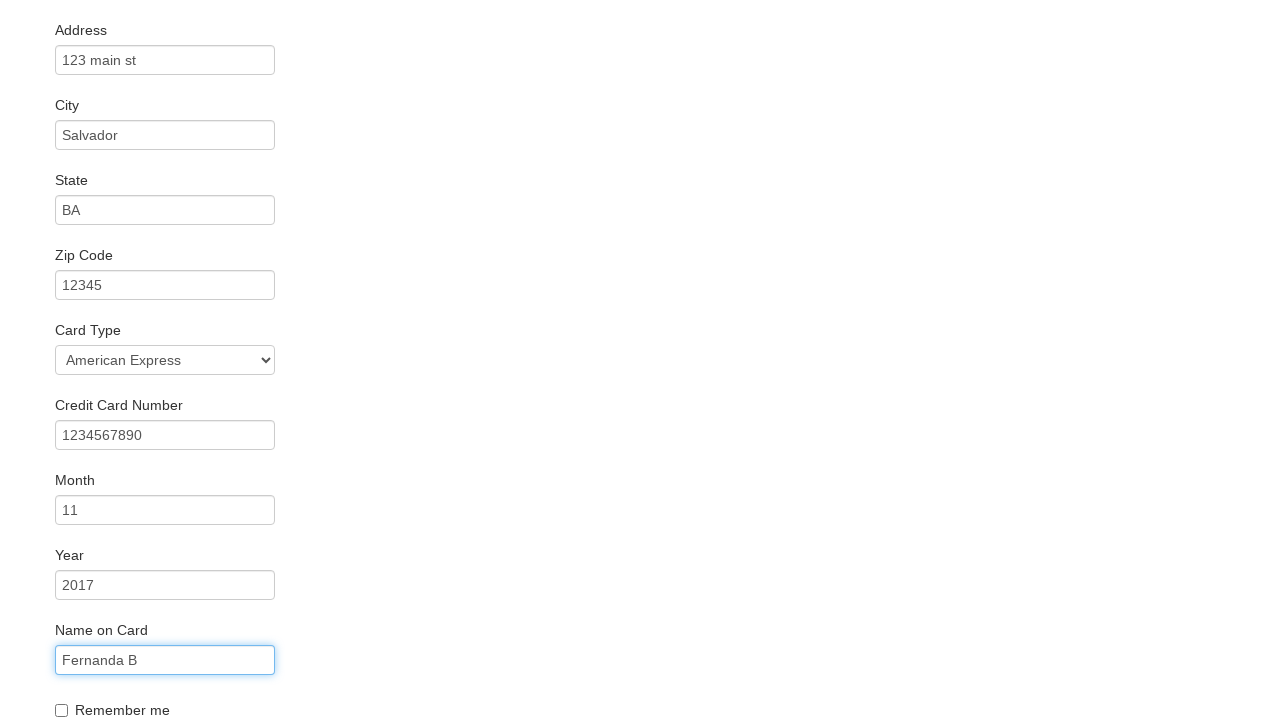

Checked remember me checkbox at (62, 710) on #rememberMe
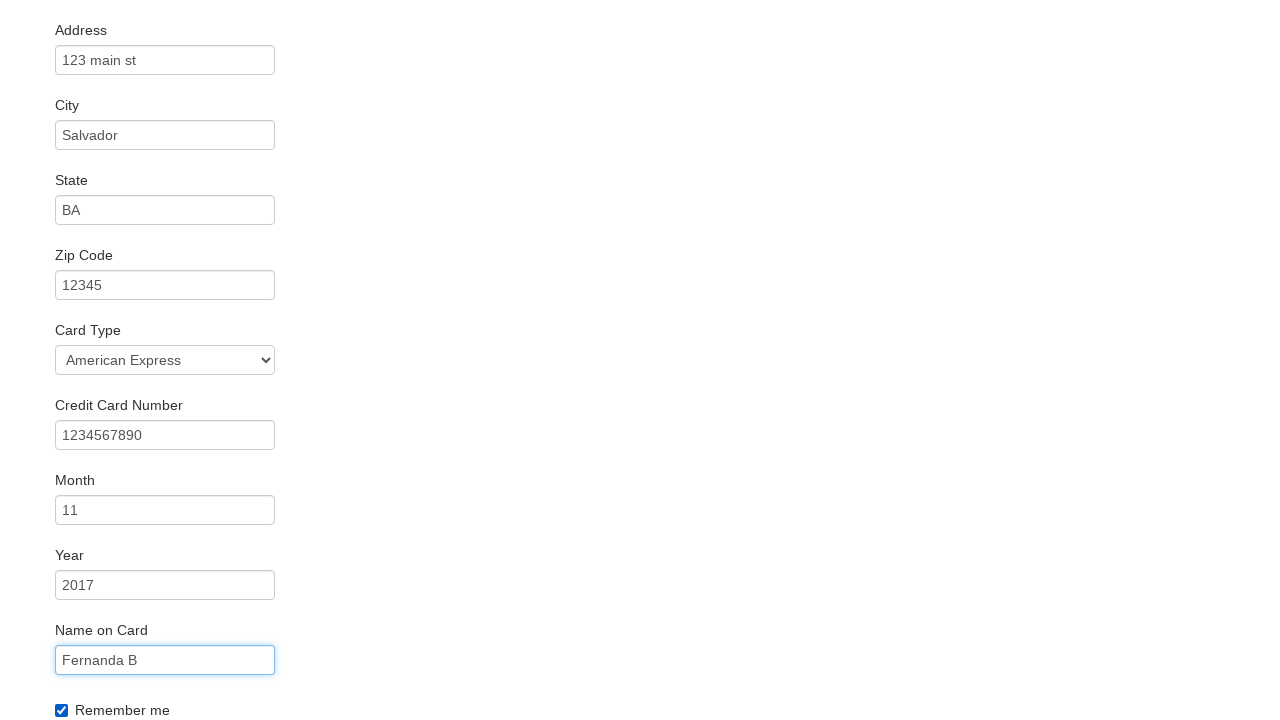

Clicked Purchase Flight button at (118, 685) on .btn-primary
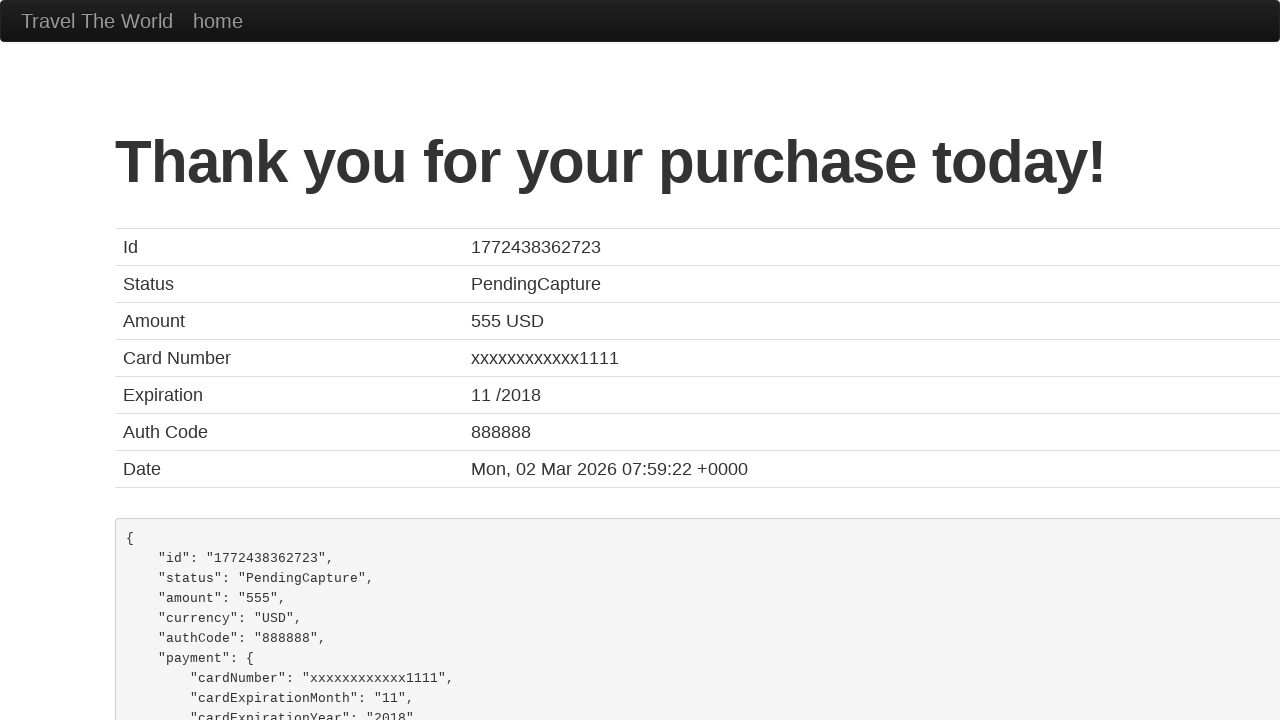

Confirmed flight purchase - confirmation page loaded
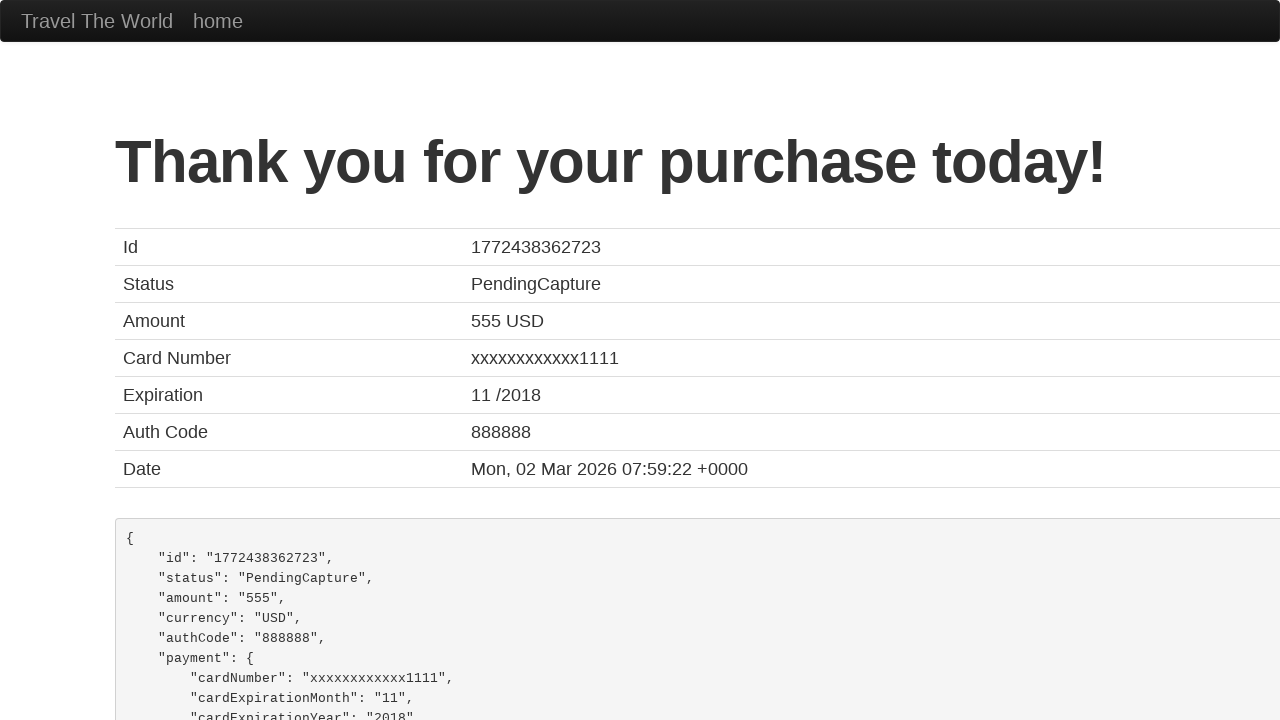

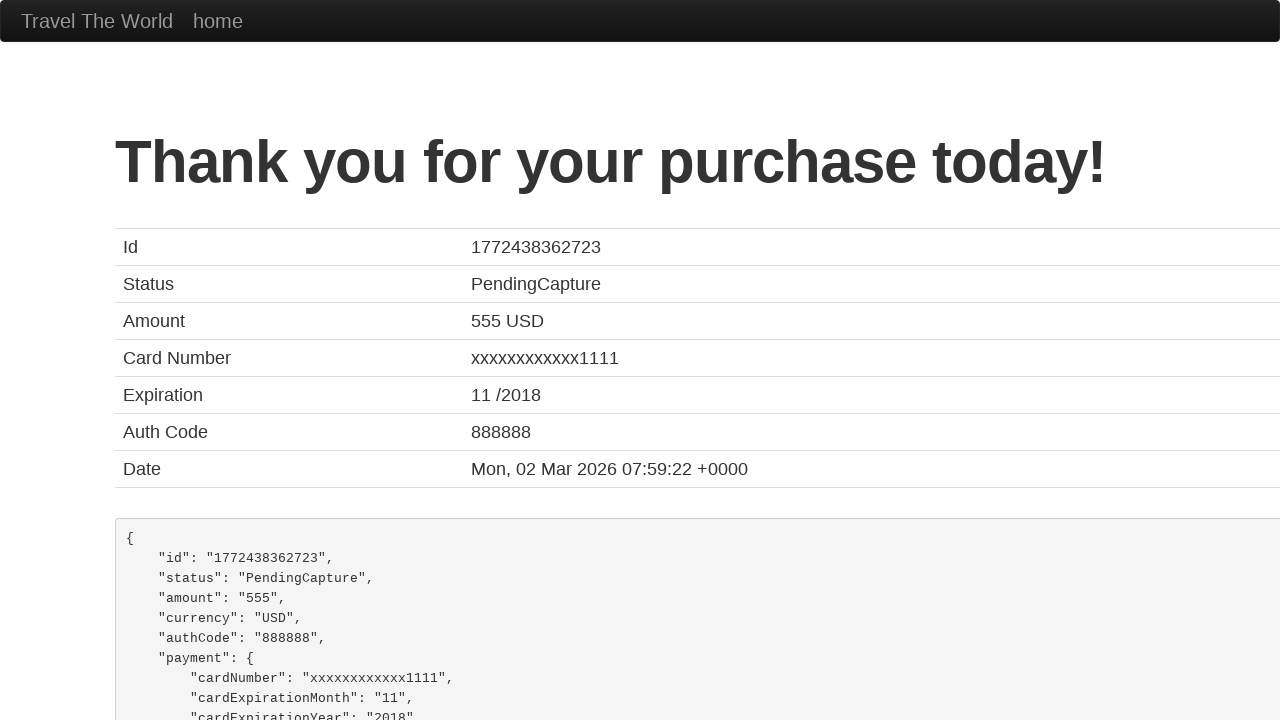